Tests double-click functionality on W3Schools editor by entering text in a field and double-clicking a button to copy the text

Starting URL: https://www.w3schools.com/tags/tryit.asp?filename=tryhtml5_ev_ondblclick3

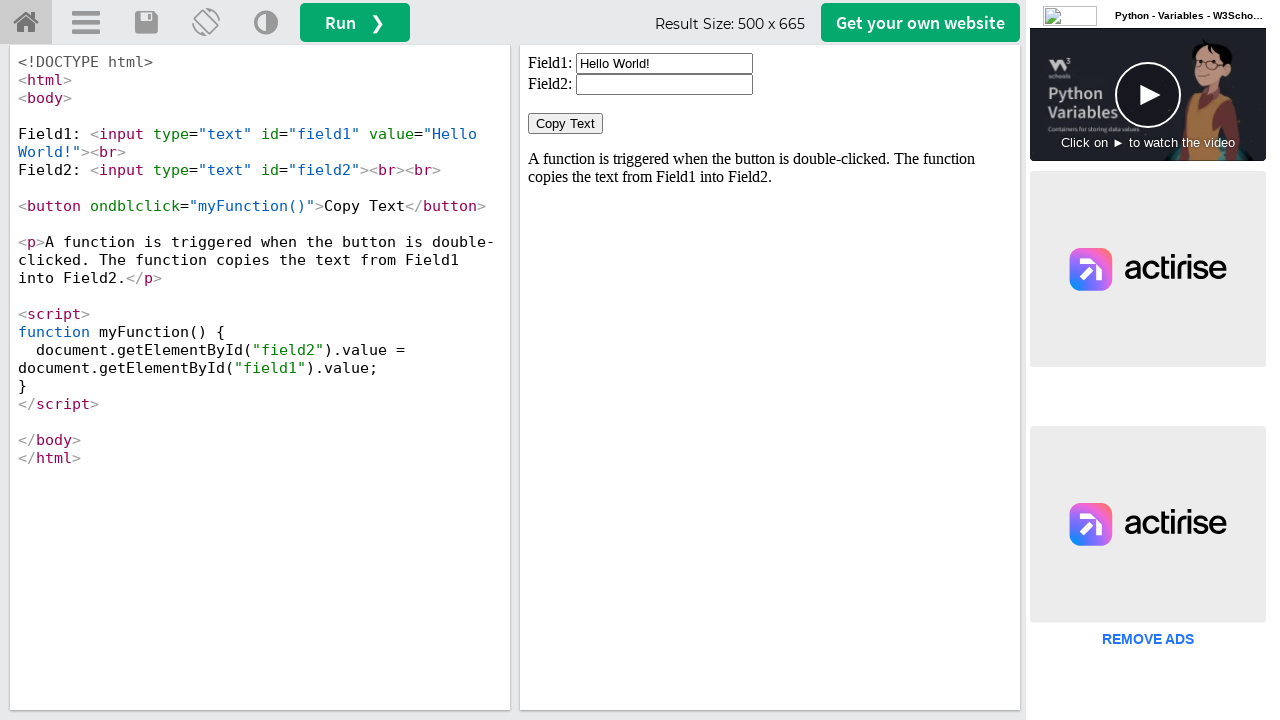

Located iframe containing the W3Schools editor example
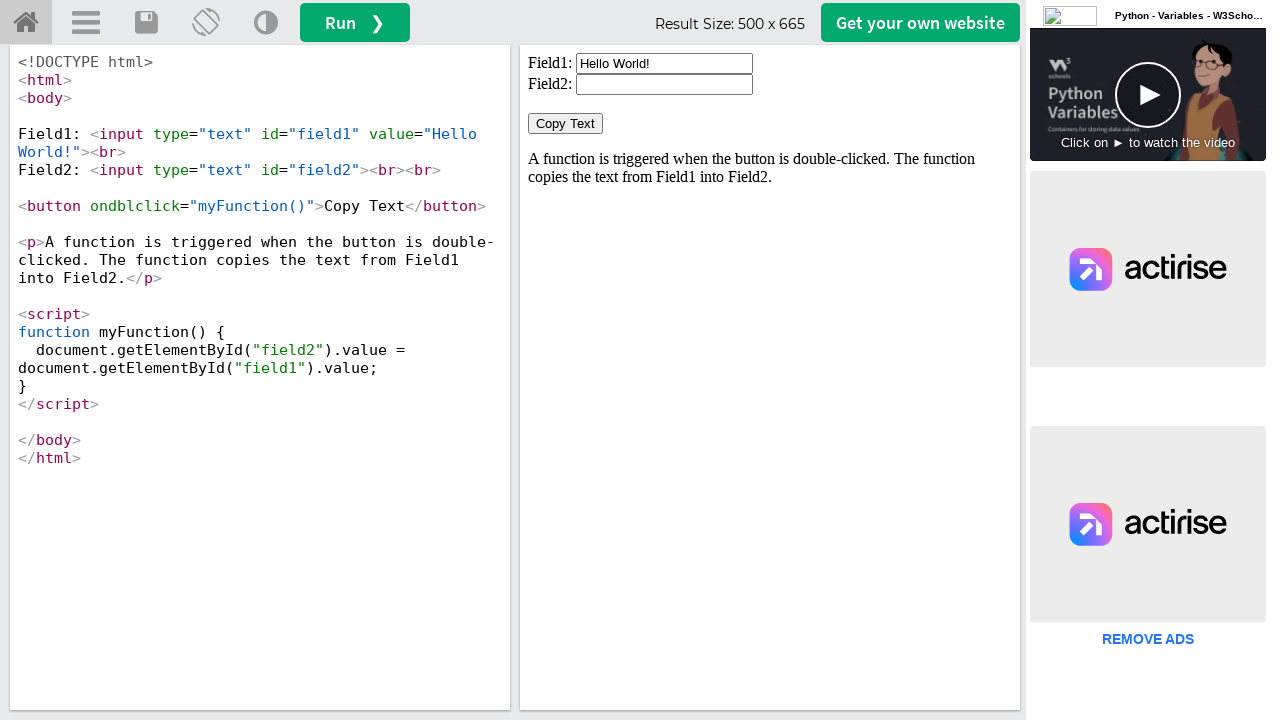

Cleared the text input field on iframe[name='iframeResult'] >> internal:control=enter-frame >> #field1
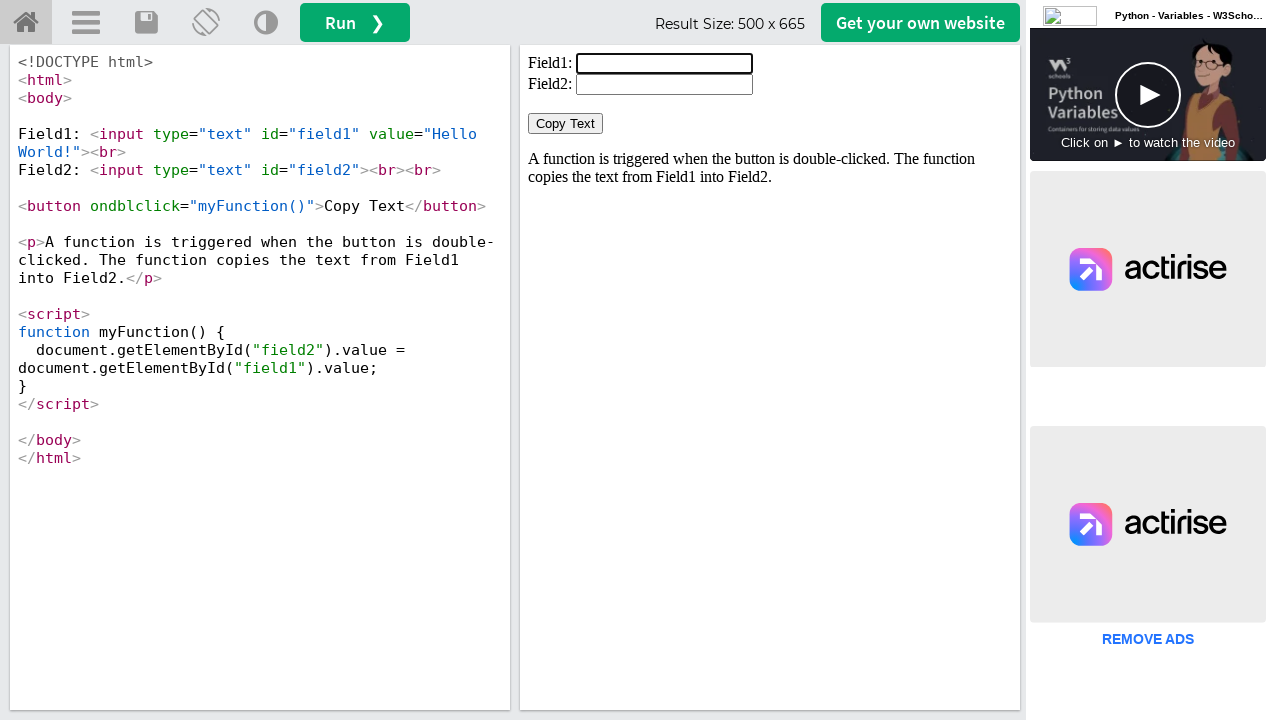

Entered text 'Jai Sriram' into the input field on iframe[name='iframeResult'] >> internal:control=enter-frame >> #field1
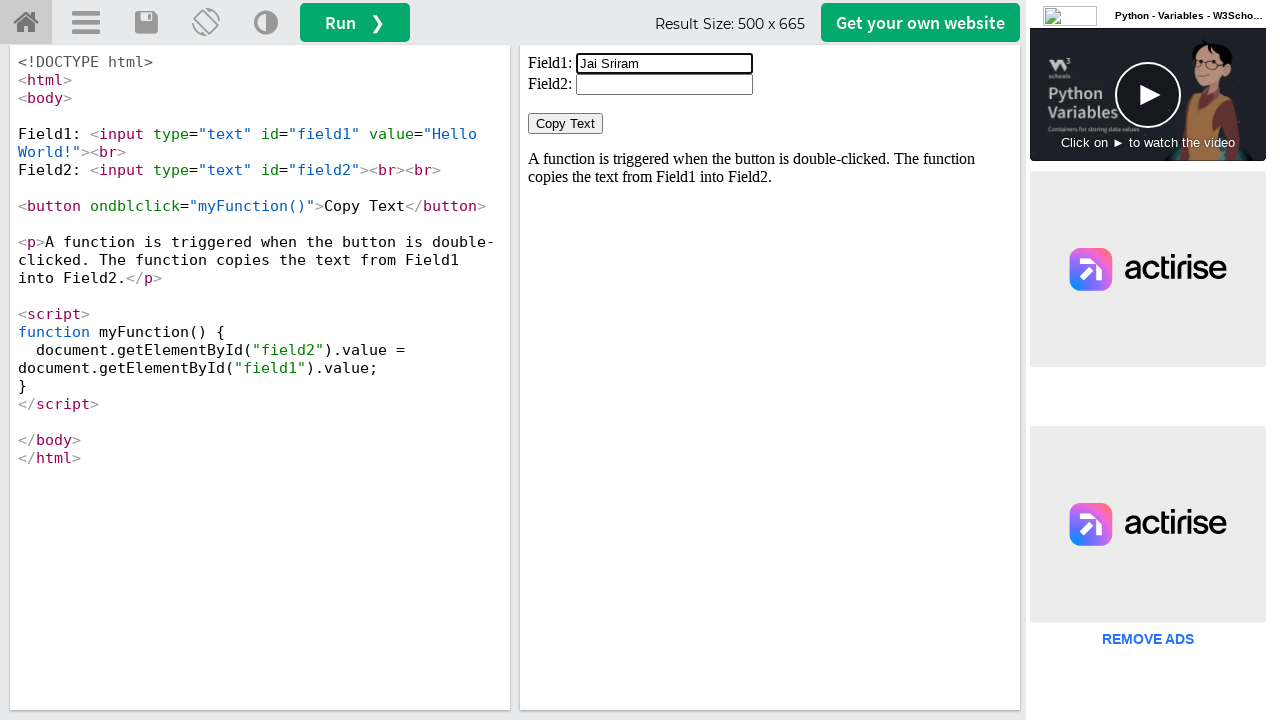

Double-clicked the button to copy the text at (566, 124) on iframe[name='iframeResult'] >> internal:control=enter-frame >> button[ondblclick
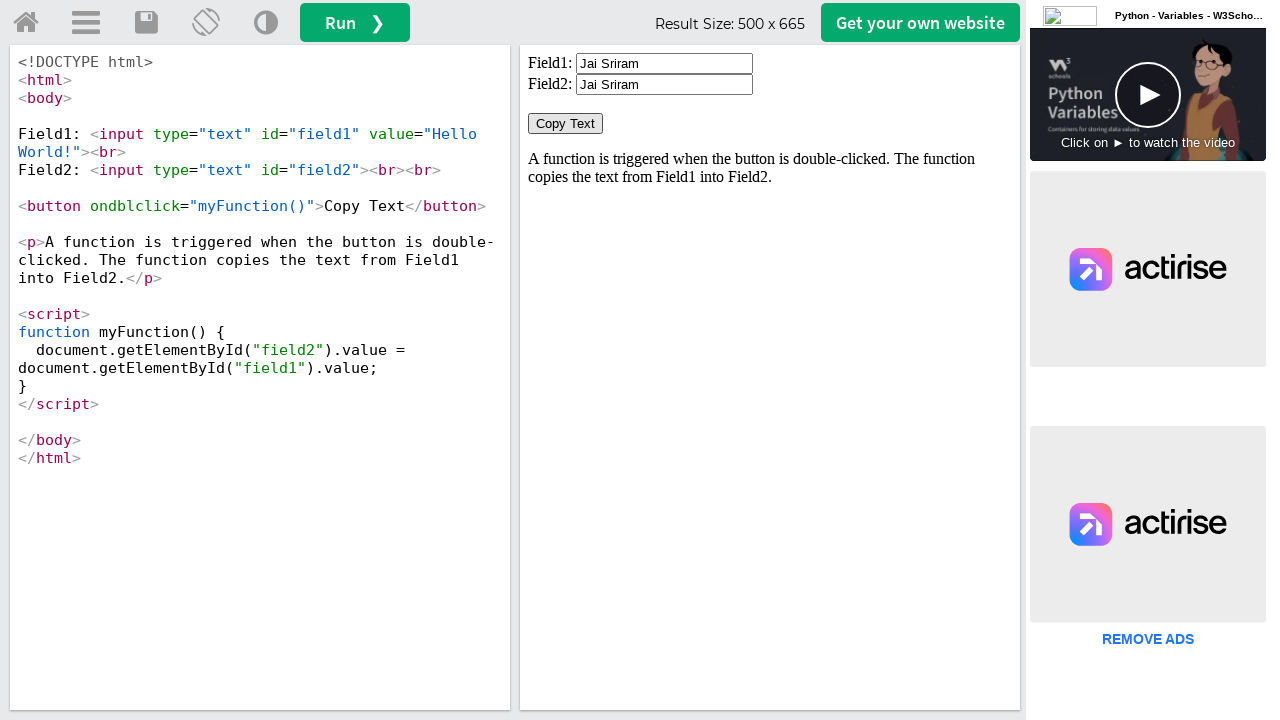

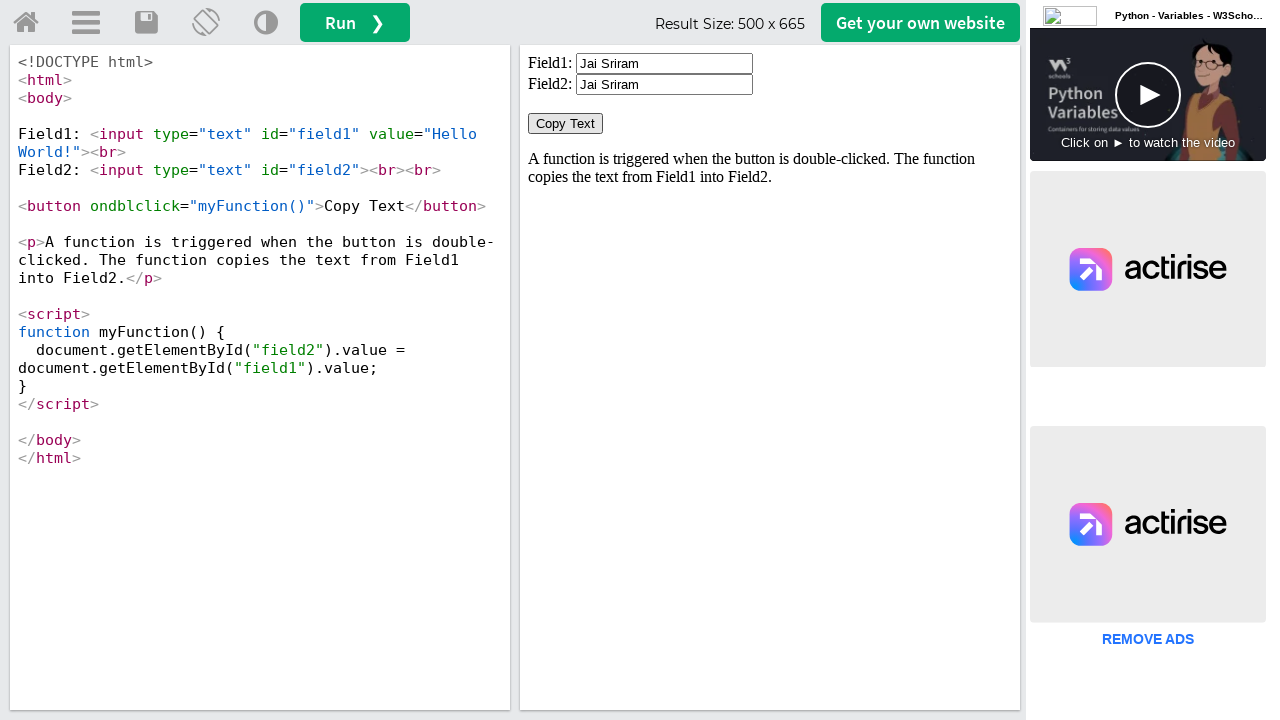